Tests Google Translate functionality by entering Italian text in the source text area and waiting for the English translation to appear

Starting URL: https://translate.google.com/?sl=it&tl=en&op=translate

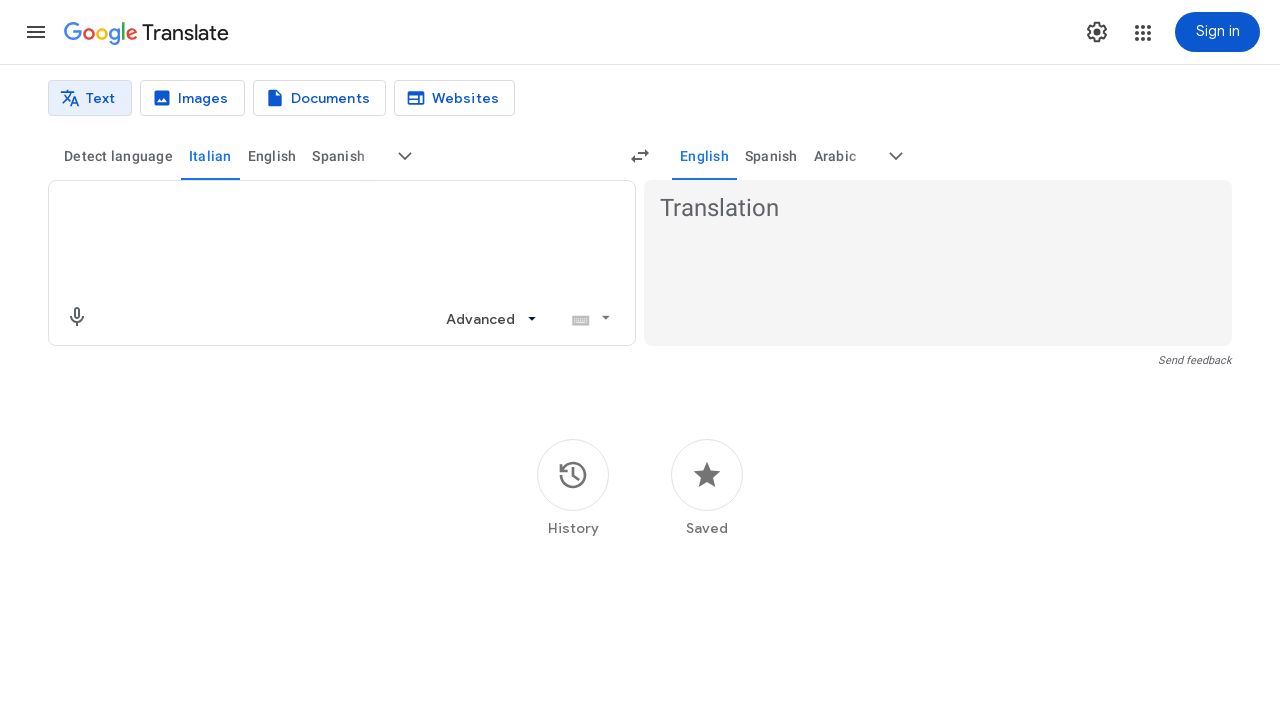

Source text input area loaded
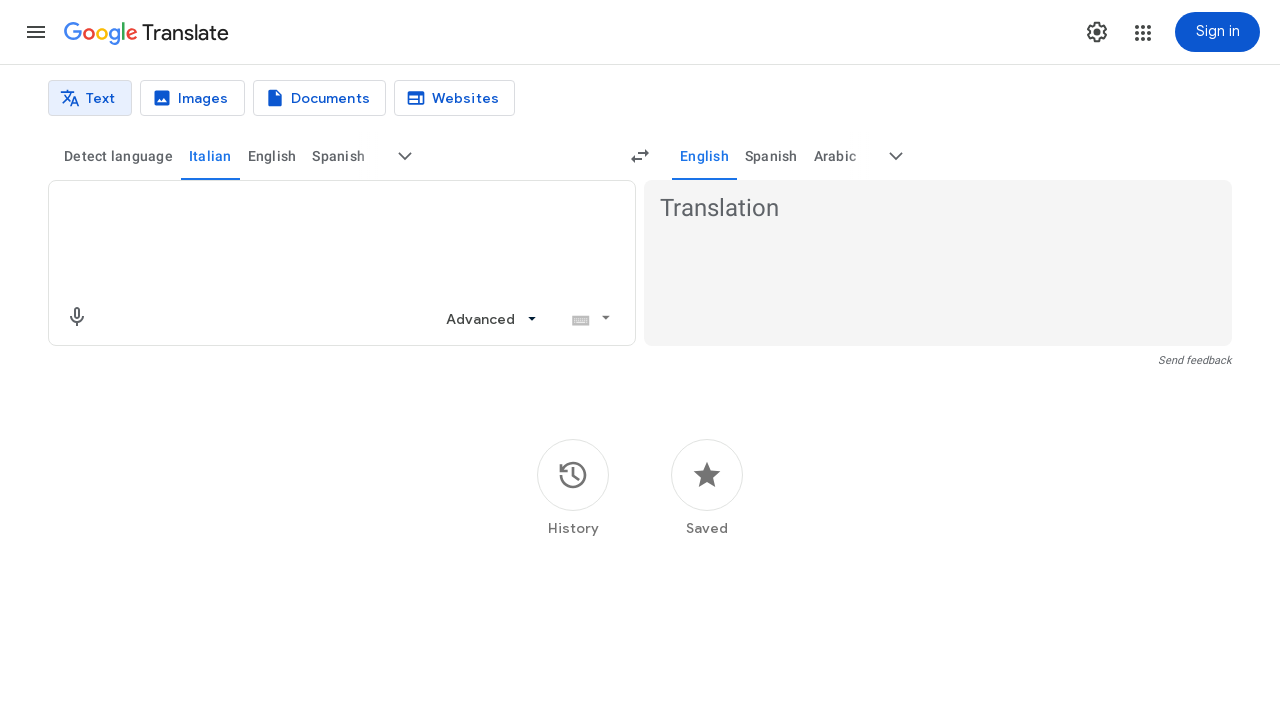

Entered Italian text 'Buongiorno, come stai oggi?' in source text area on textarea[aria-label='Source text']
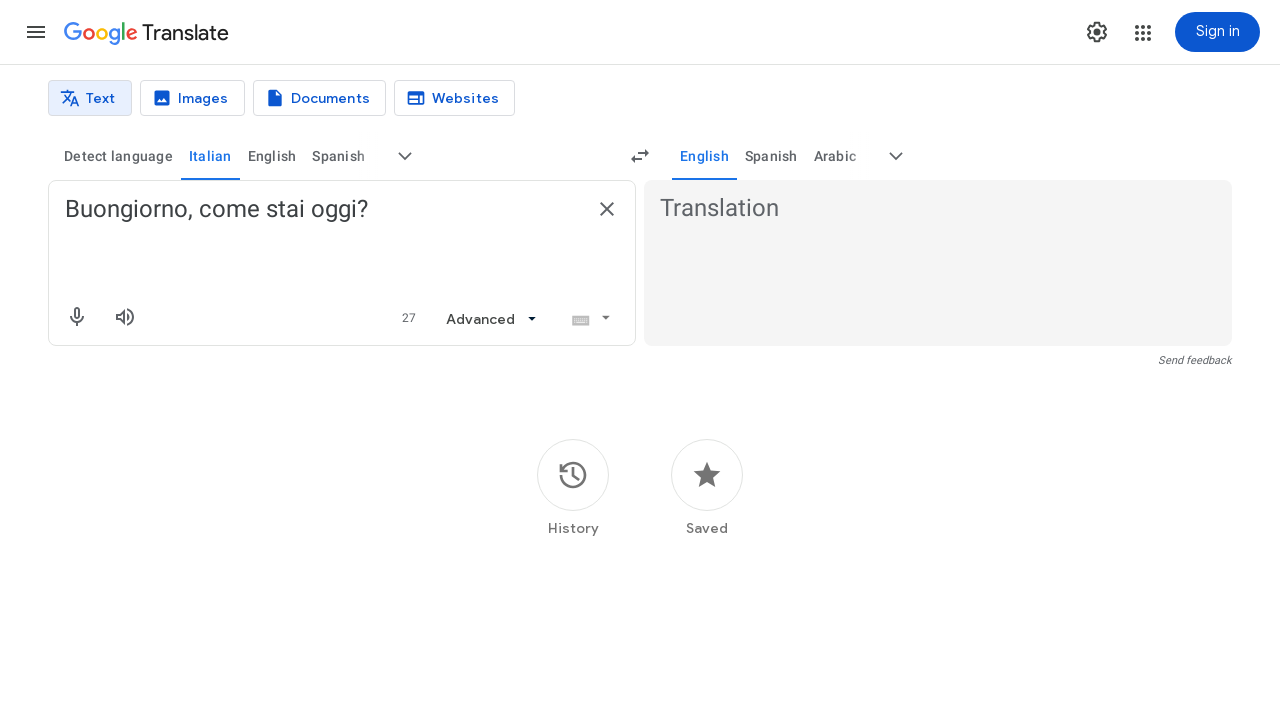

English translation appeared
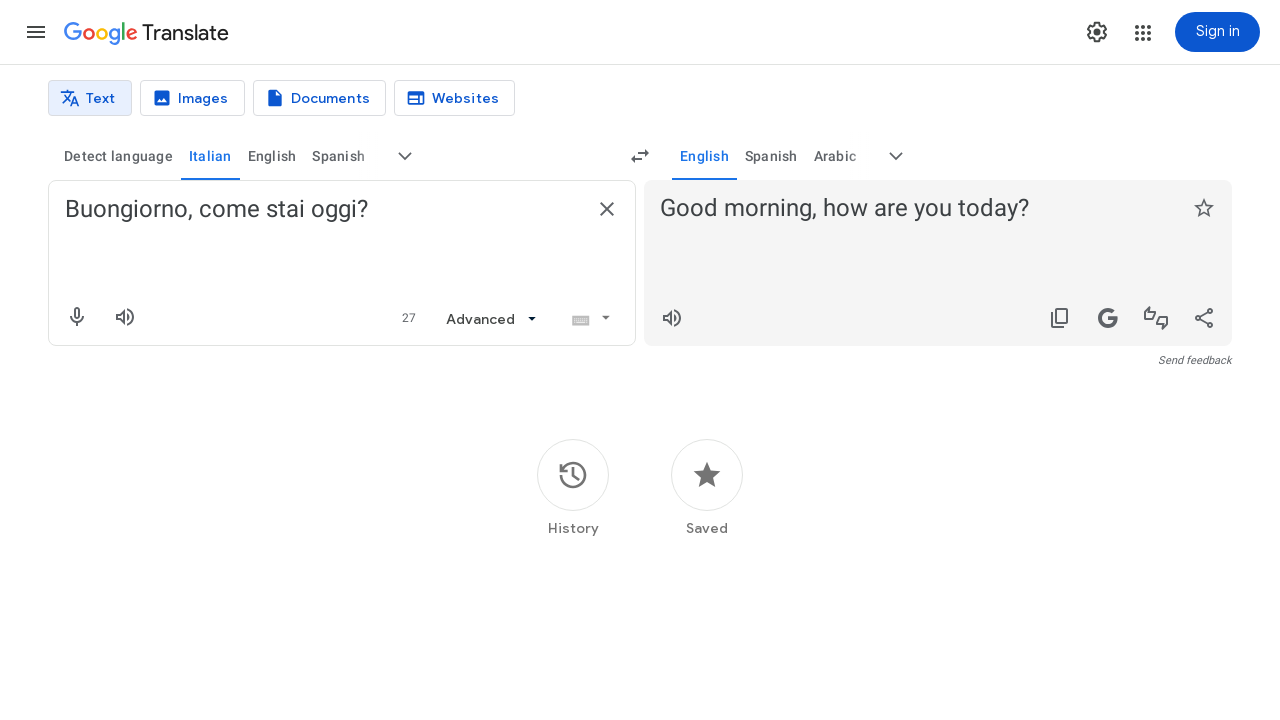

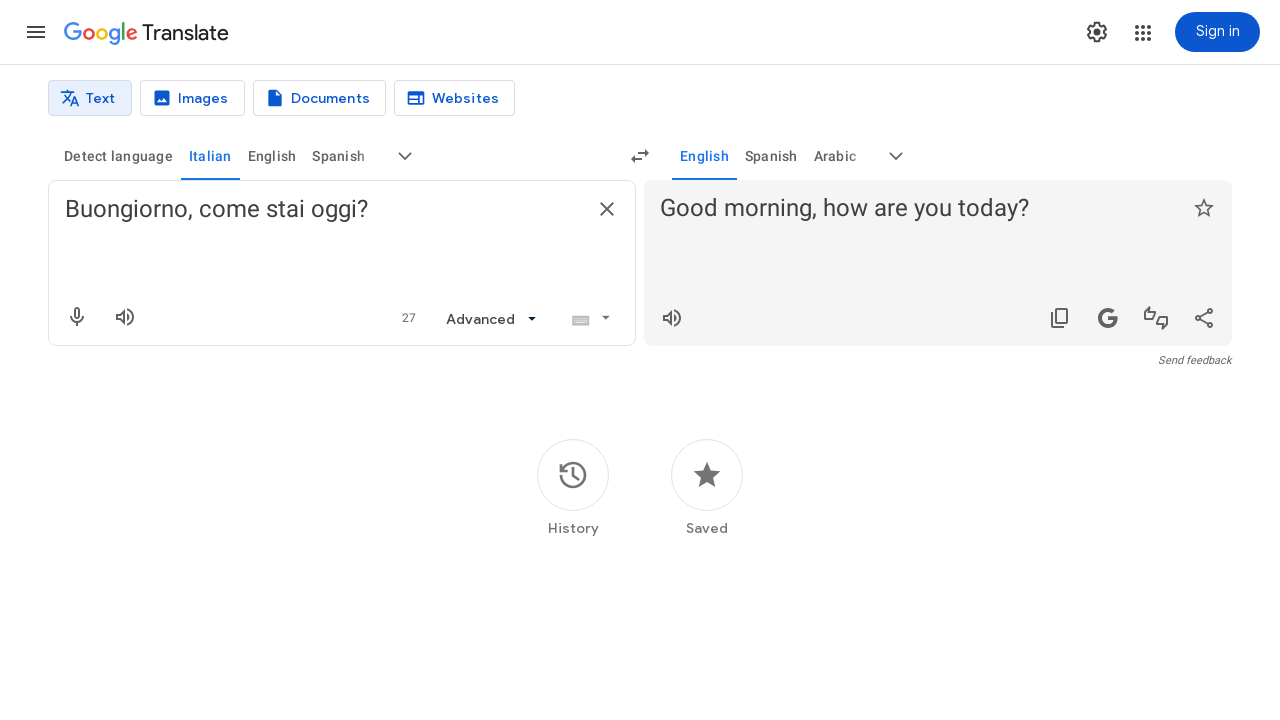